Tests alert popup with OK button by entering a name and accepting the alert

Starting URL: https://rahulshettyacademy.com/AutomationPractice/

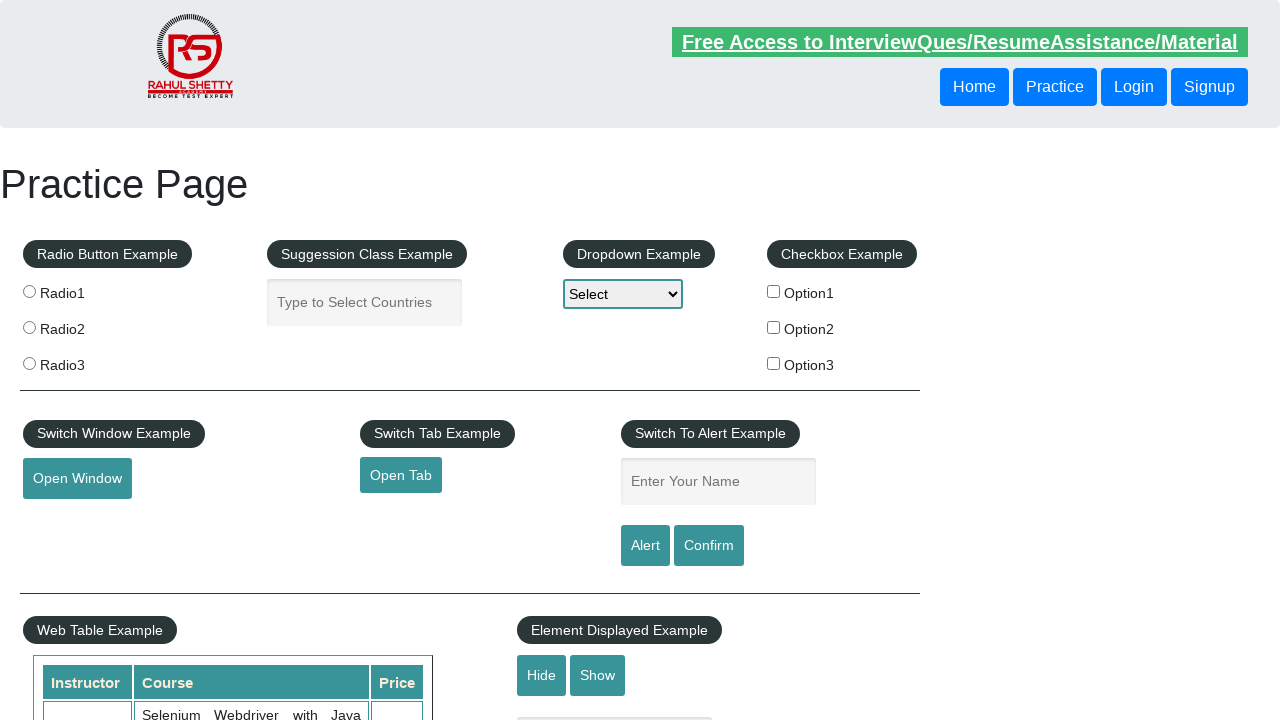

Filled name field with 'Kowshic' on input#name
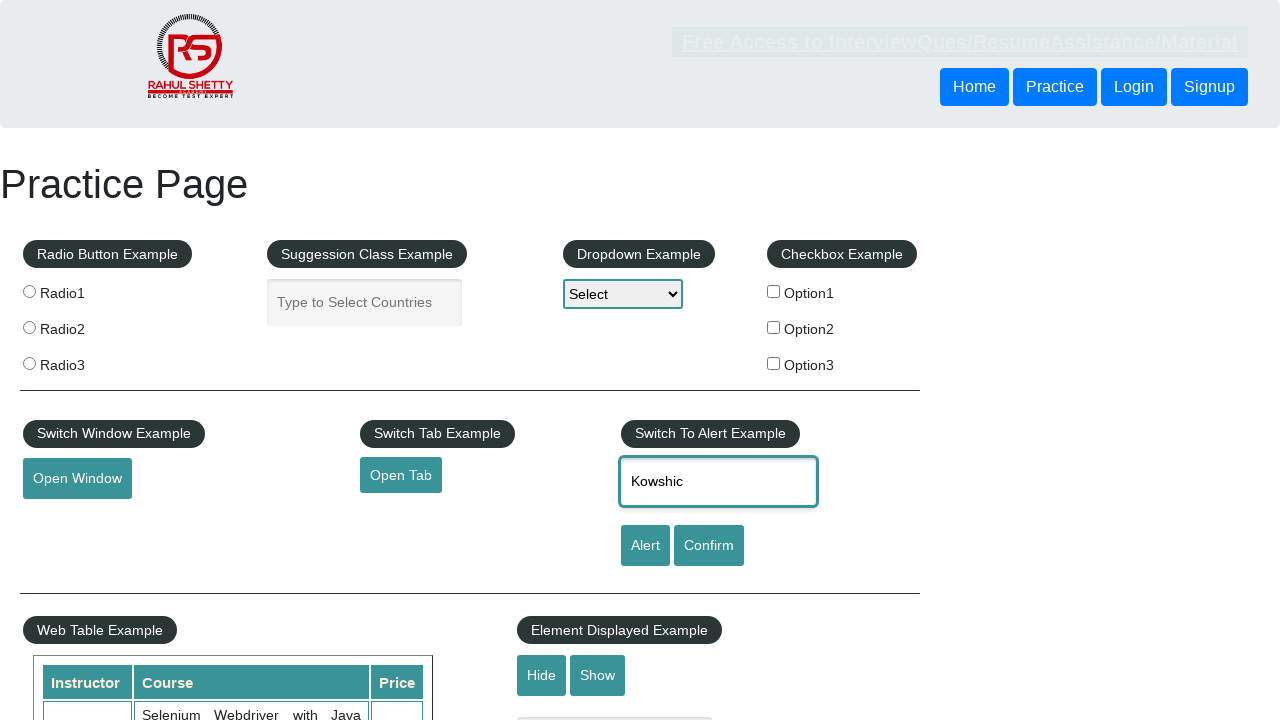

Clicked alert button to trigger alert dialog at (645, 546) on input#alertbtn
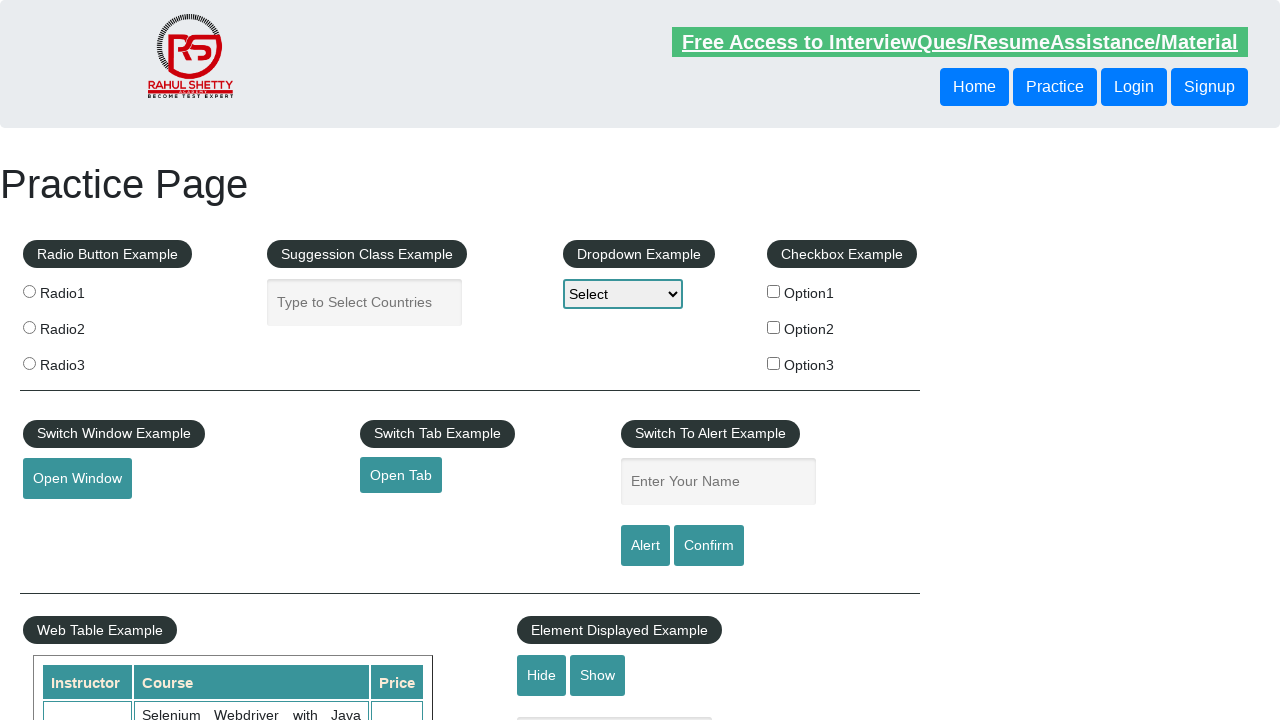

Accepted alert dialog with OK button
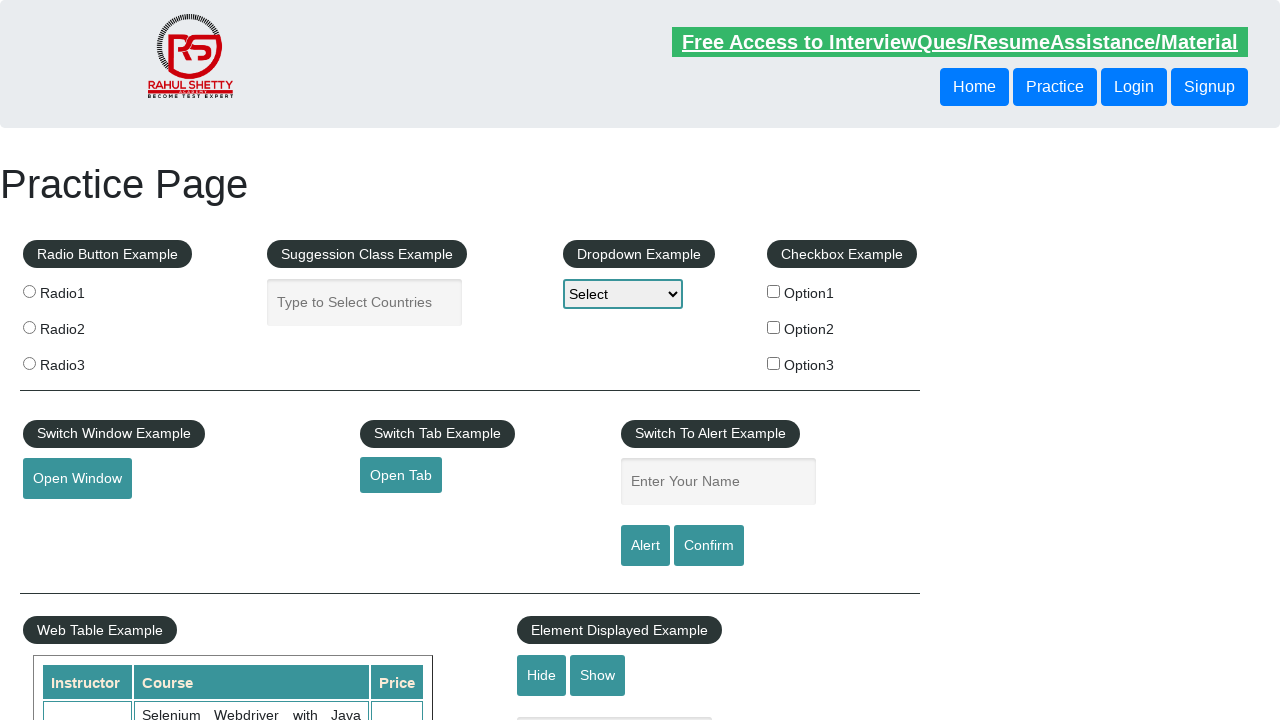

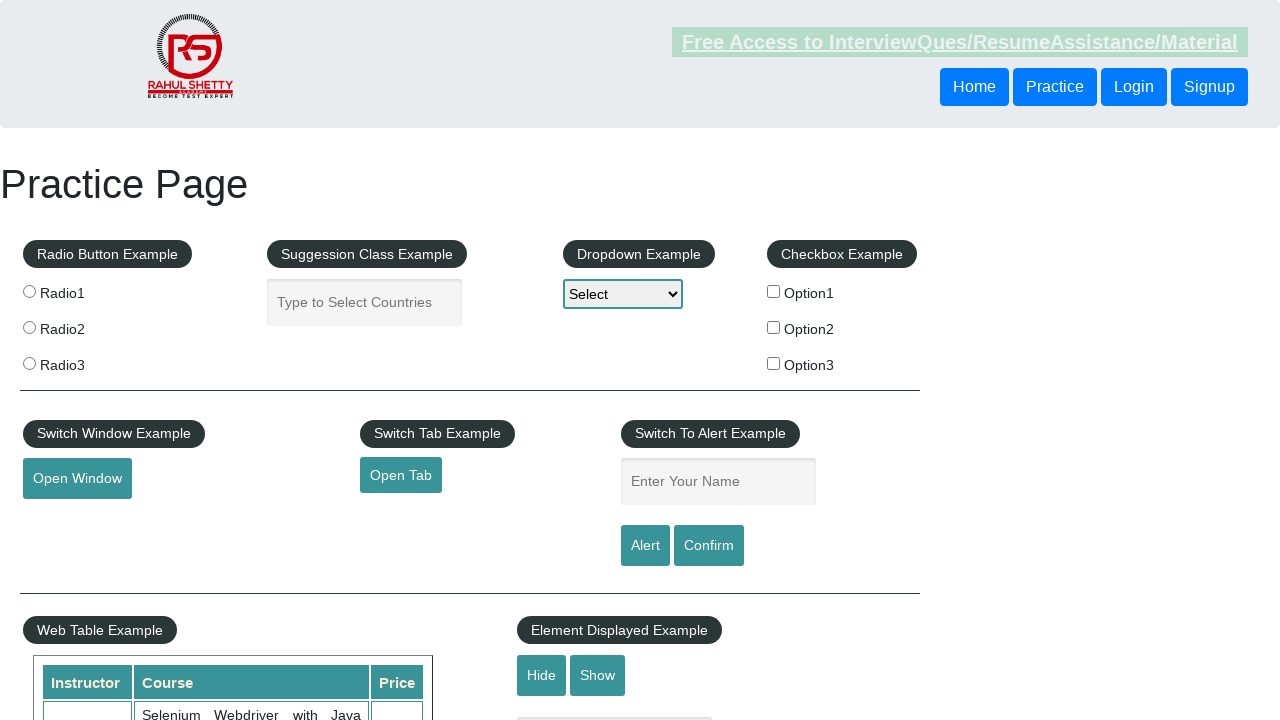